Tests JavaScript confirmation dialog by triggering it and dismissing/canceling it

Starting URL: https://the-internet.herokuapp.com/javascript_alerts

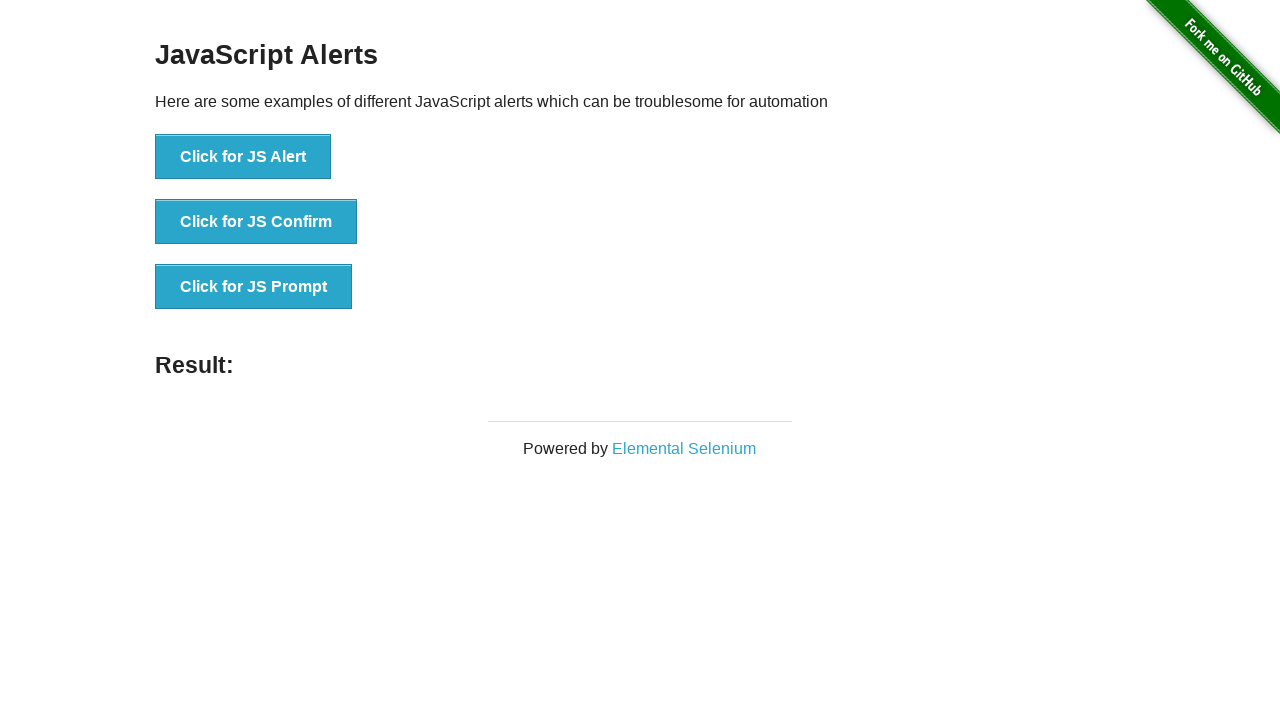

Set up dialog handler to dismiss confirmation dialogs
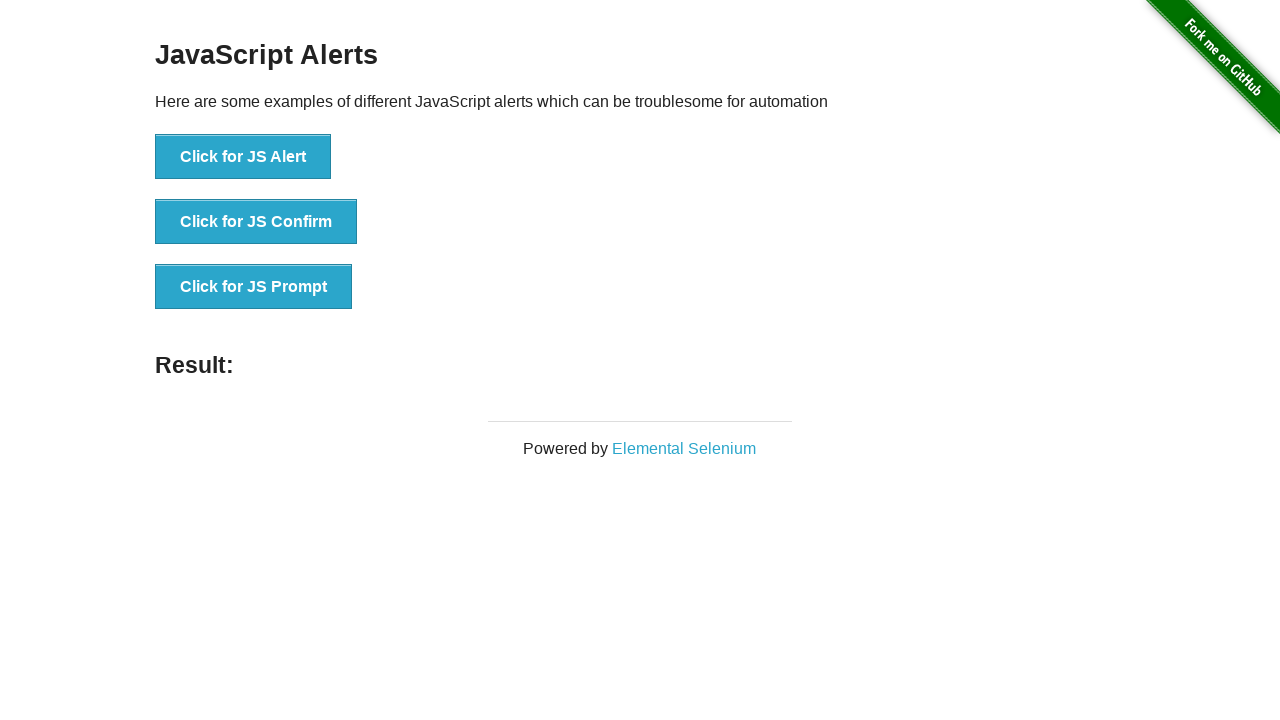

Clicked button to trigger JavaScript confirmation dialog at (256, 222) on xpath=//button[@onclick='jsConfirm()']
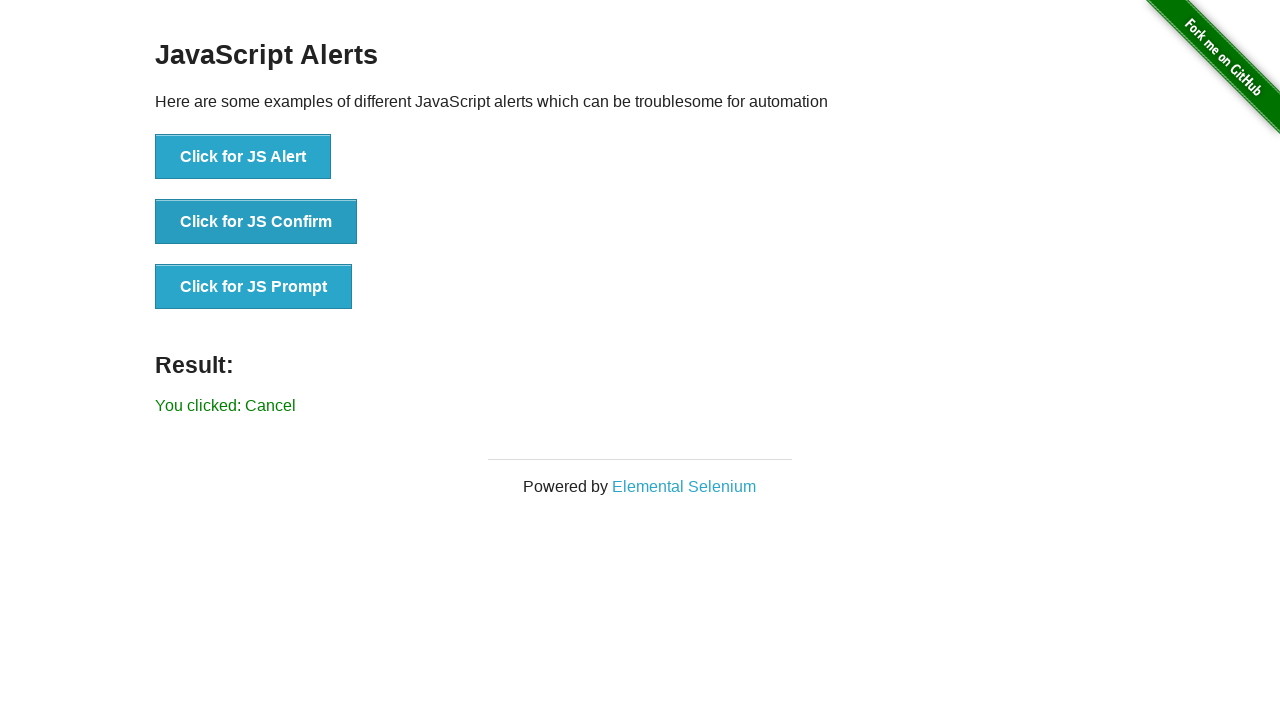

Located result element
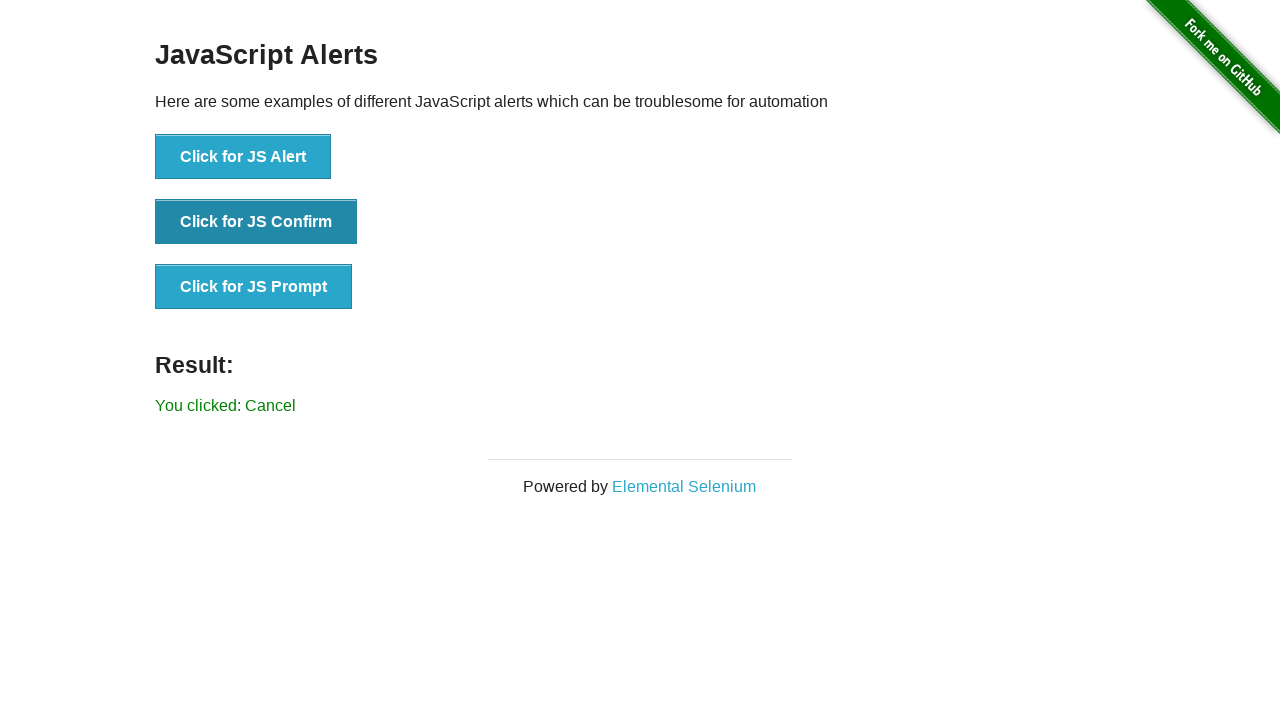

Verified that confirmation dialog was dismissed with 'Cancel' result
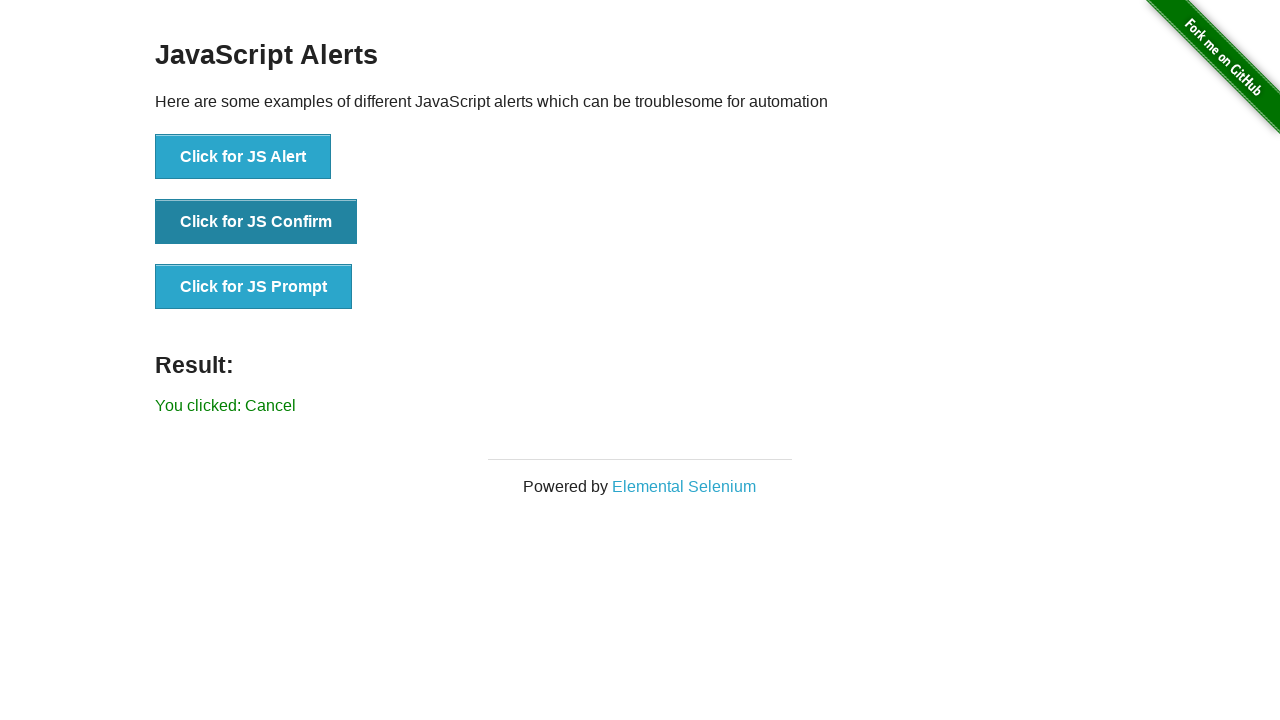

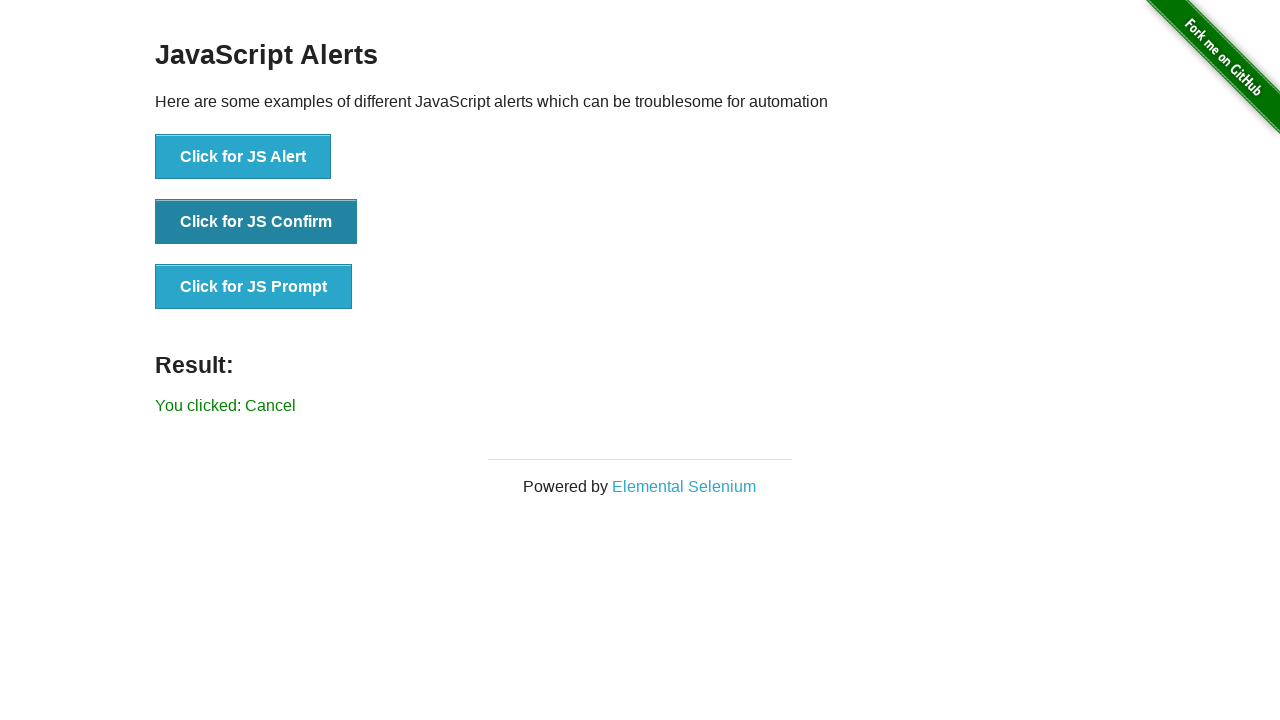